Tests checkbox check and uncheck functionality by toggling the first checkbox

Starting URL: https://the-internet.herokuapp.com/checkboxes

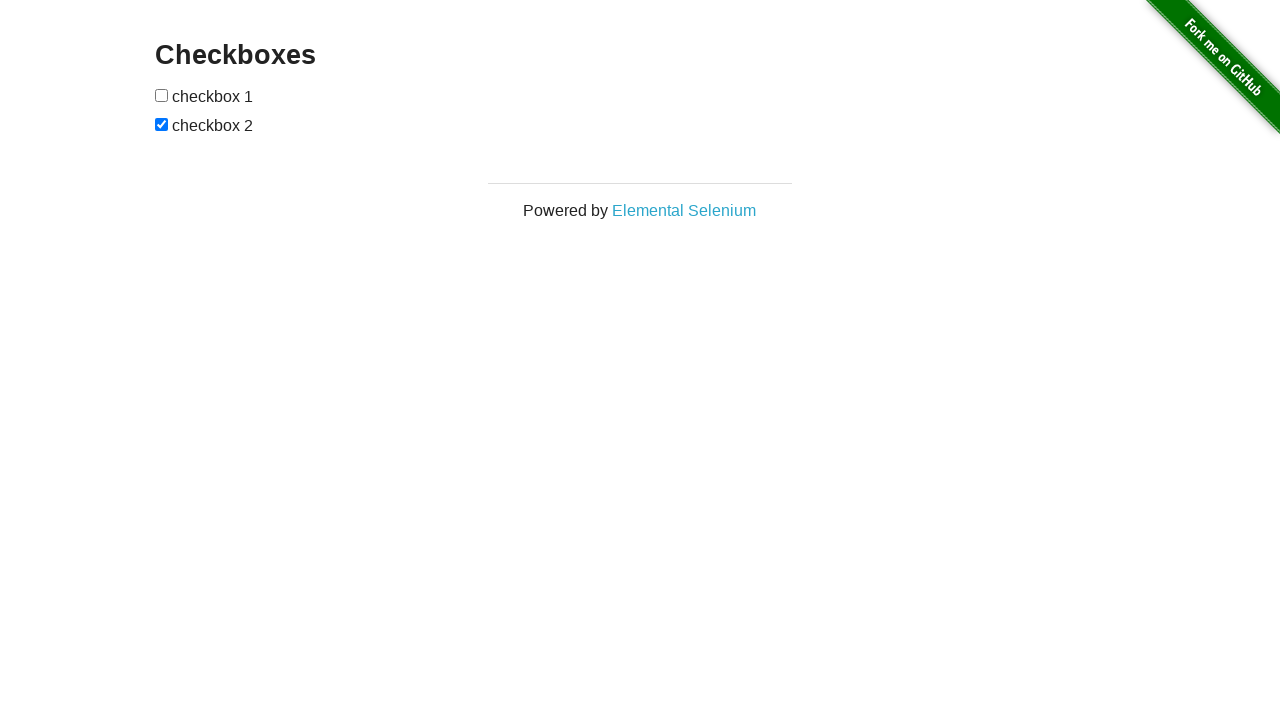

Located the first checkbox element
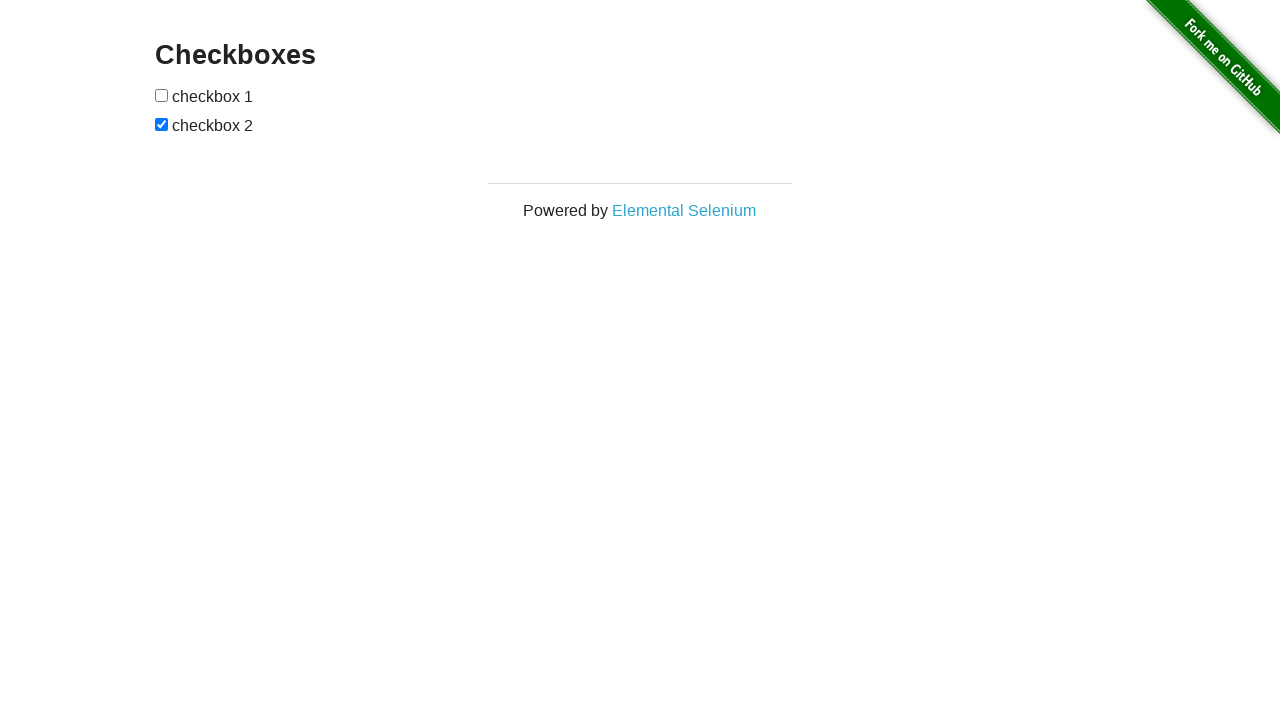

Checked the first checkbox at (162, 95) on input[type='checkbox'] >> nth=0
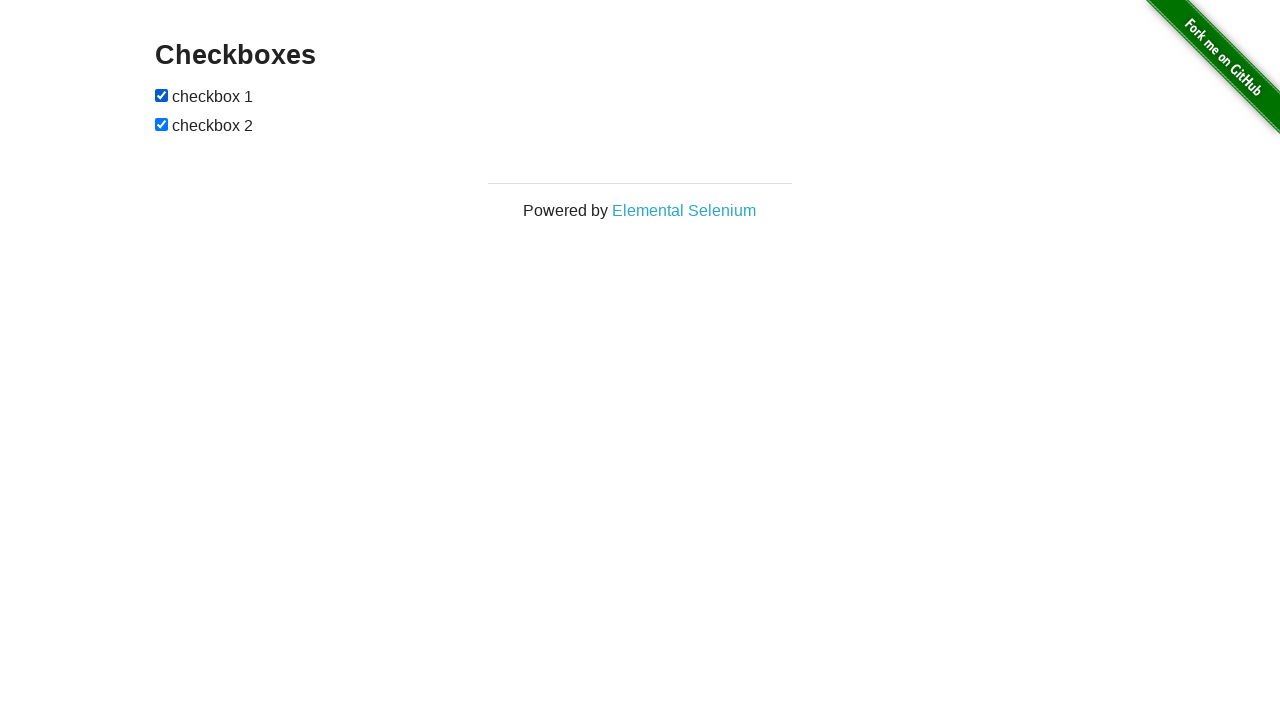

Verified checkbox is checked
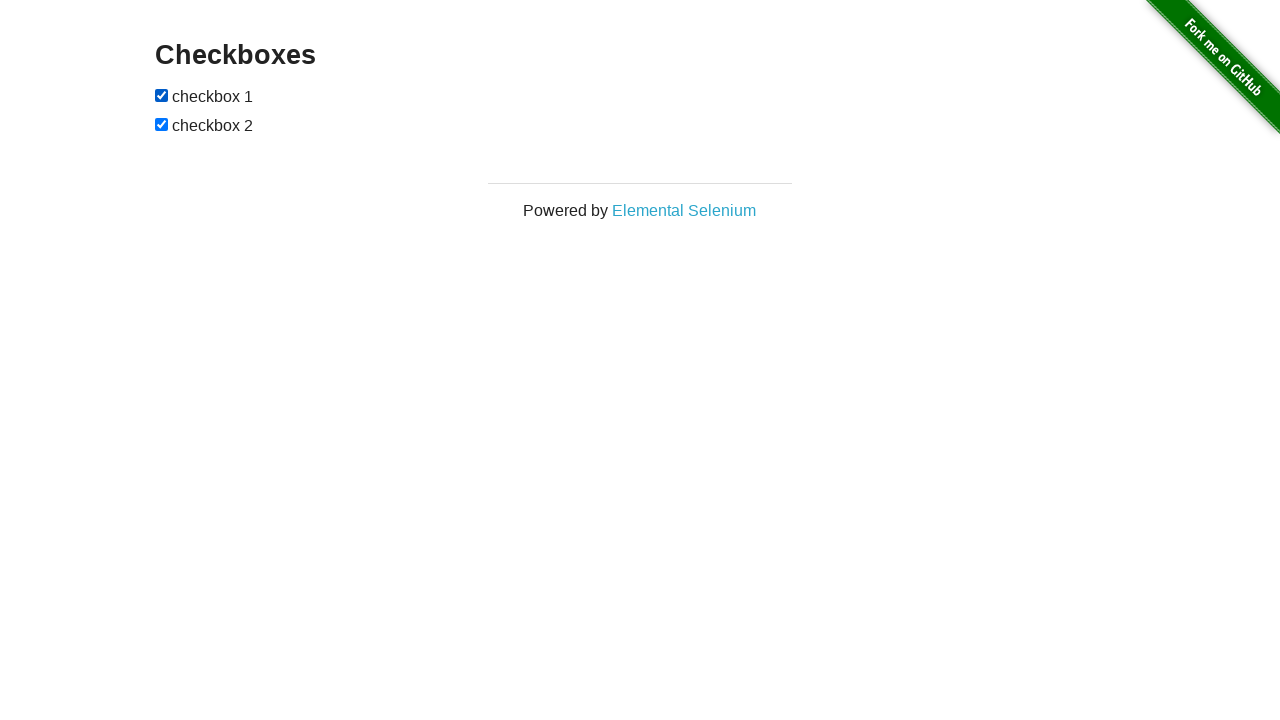

Unchecked the first checkbox at (162, 95) on input[type='checkbox'] >> nth=0
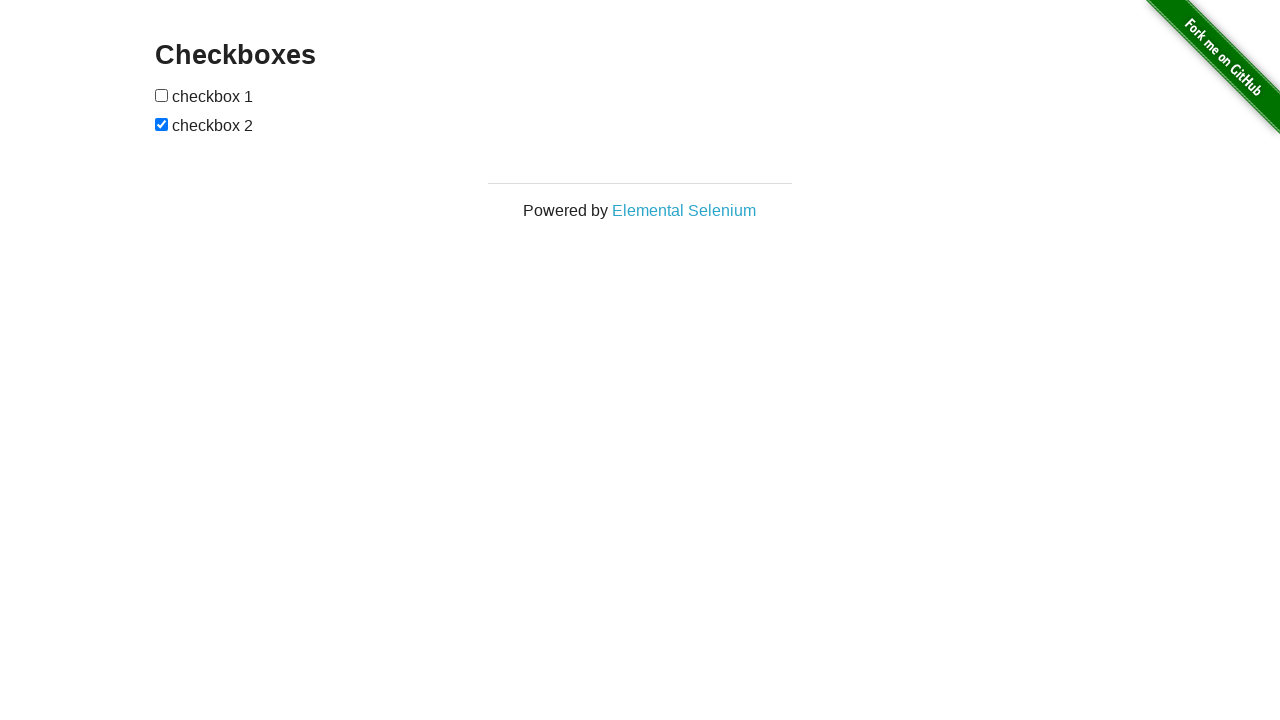

Verified checkbox is unchecked
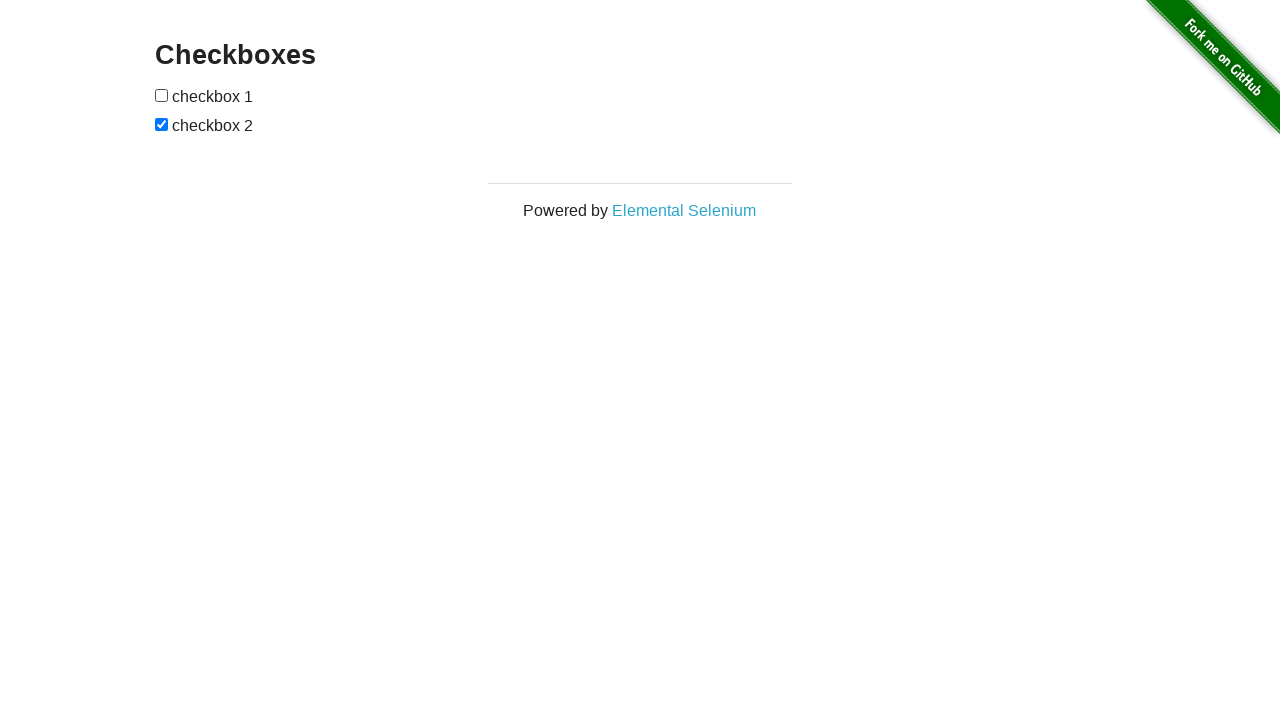

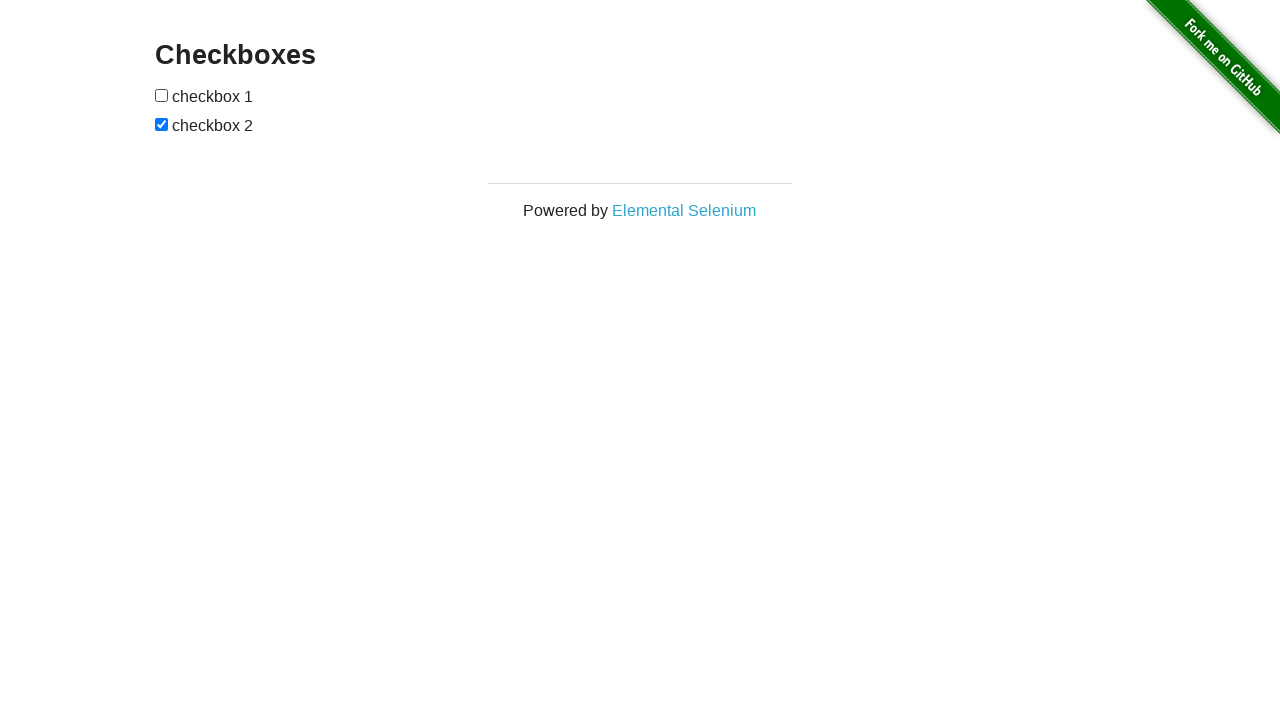